Tests entering a search term in the GitHub search bar and verifies the value is entered correctly

Starting URL: https://github.com/

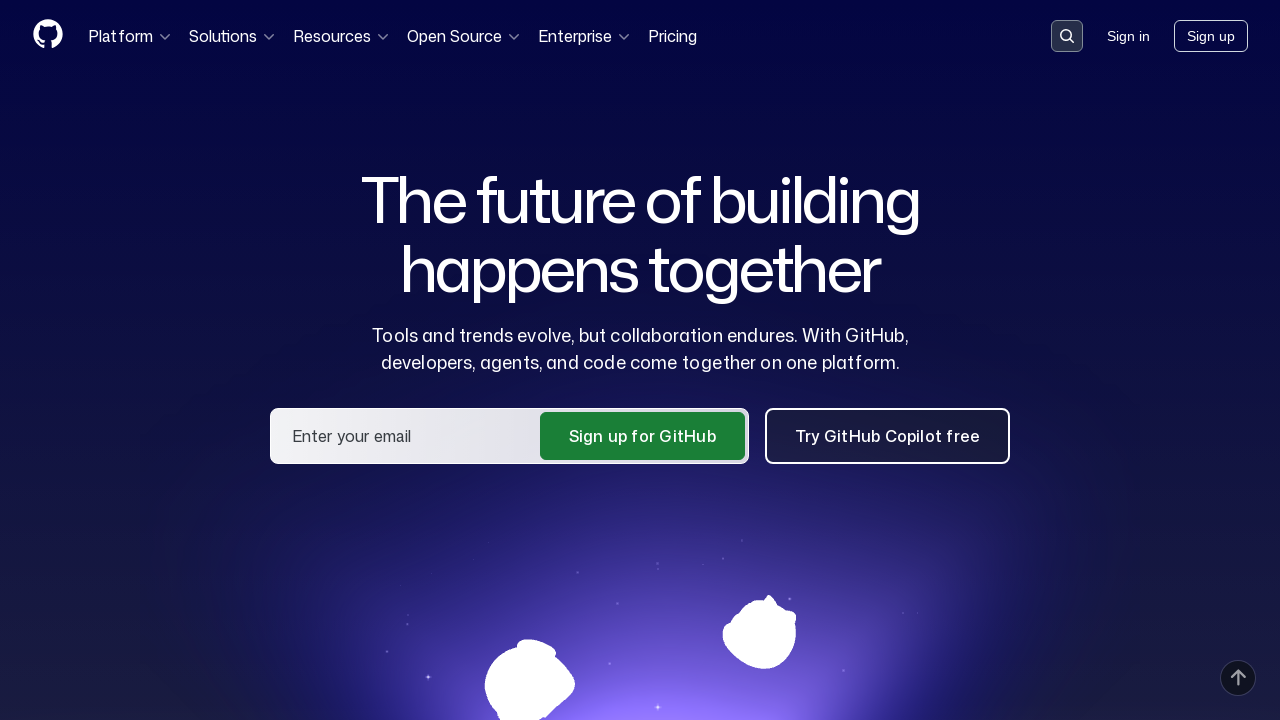

Clicked search button to activate search input at (1067, 36) on button[data-target='qbsearch-input.inputButton']
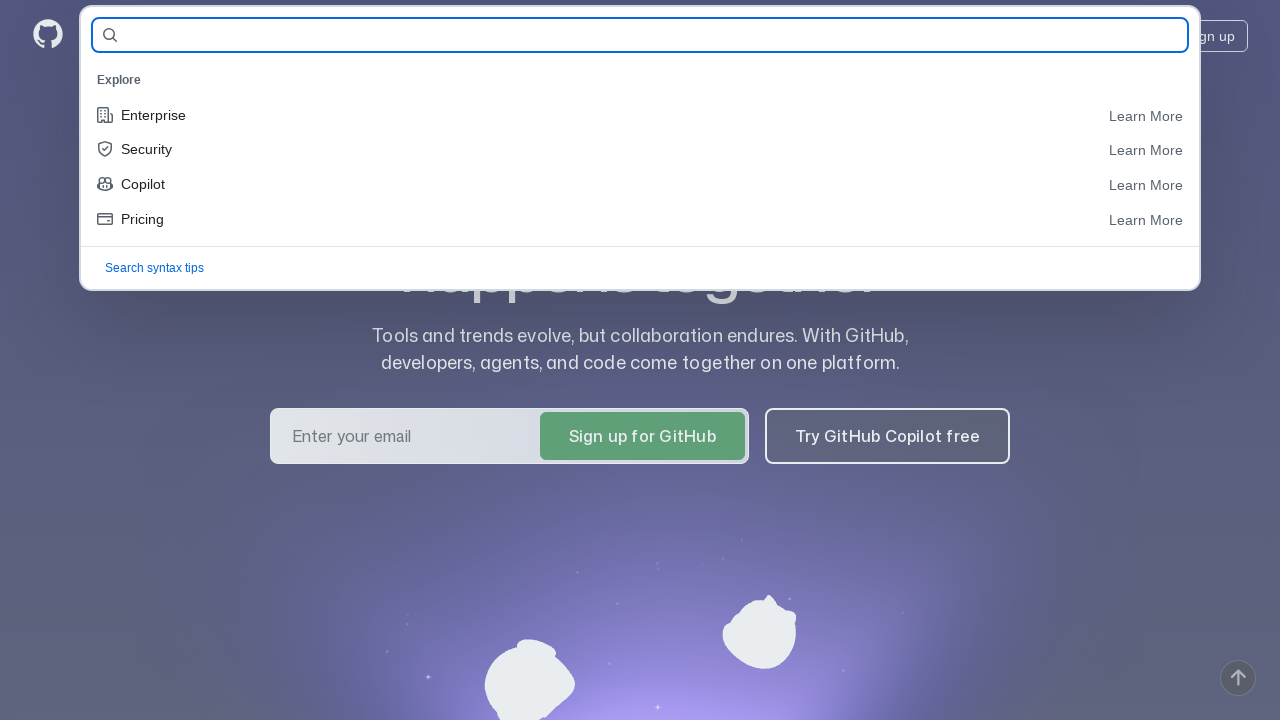

Search input field appeared
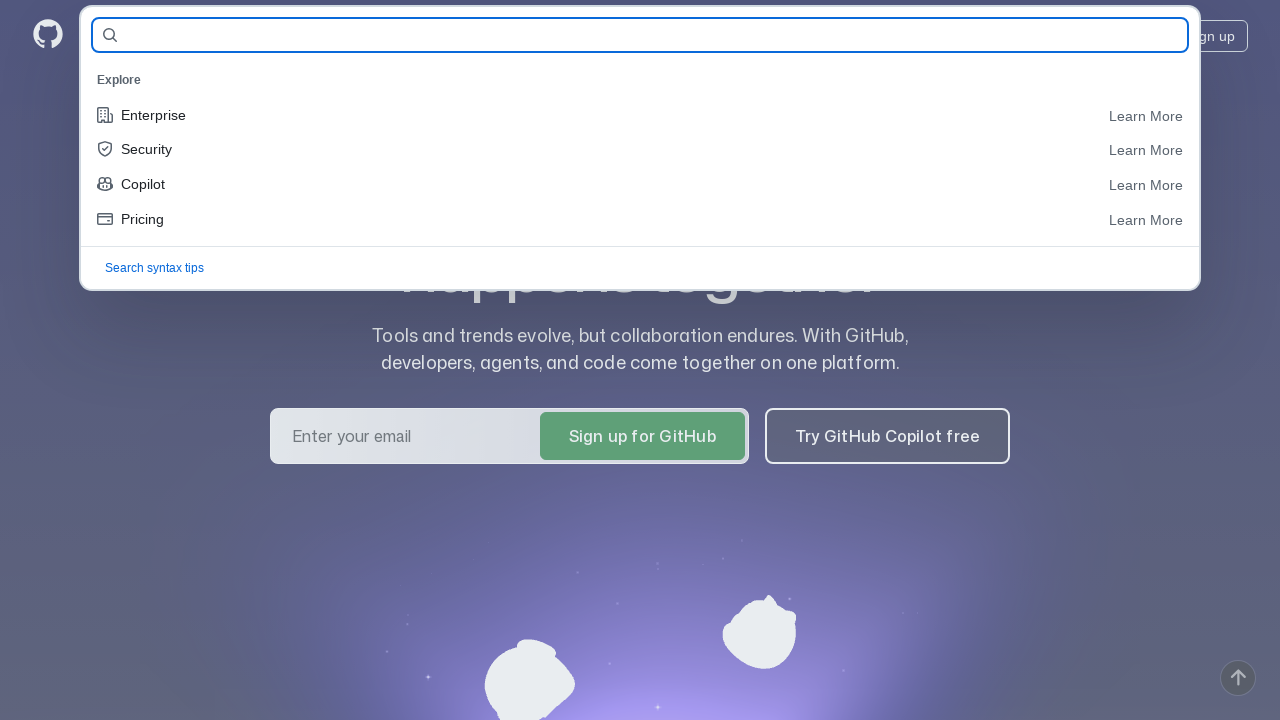

Filled search input with 'python/cpython' on input#query-builder-test
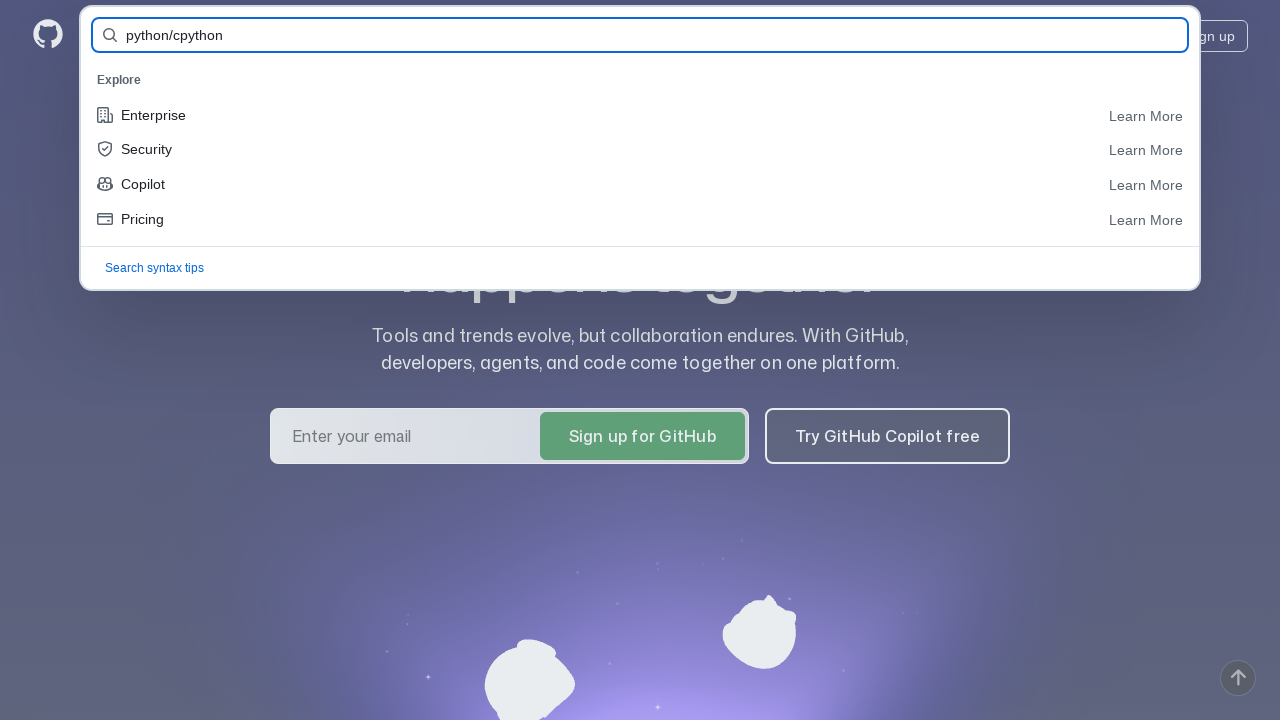

Retrieved search input value for verification
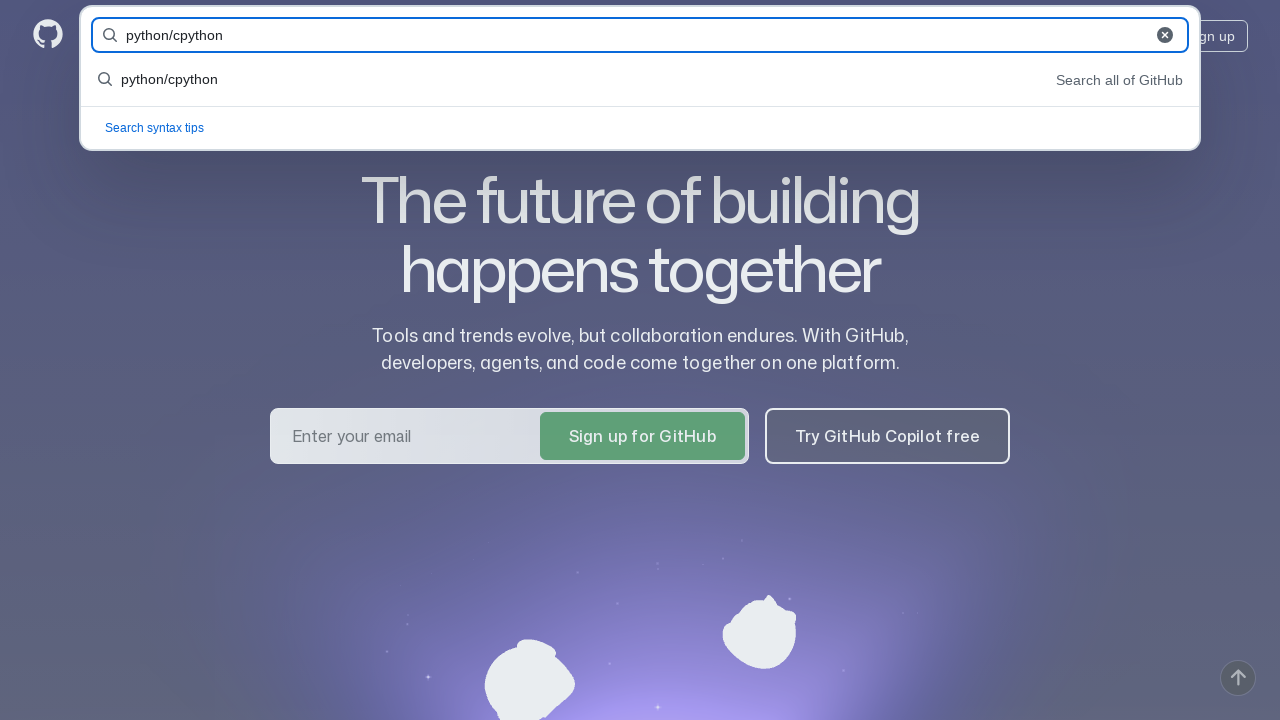

Verified search term 'python/cpython' was entered correctly
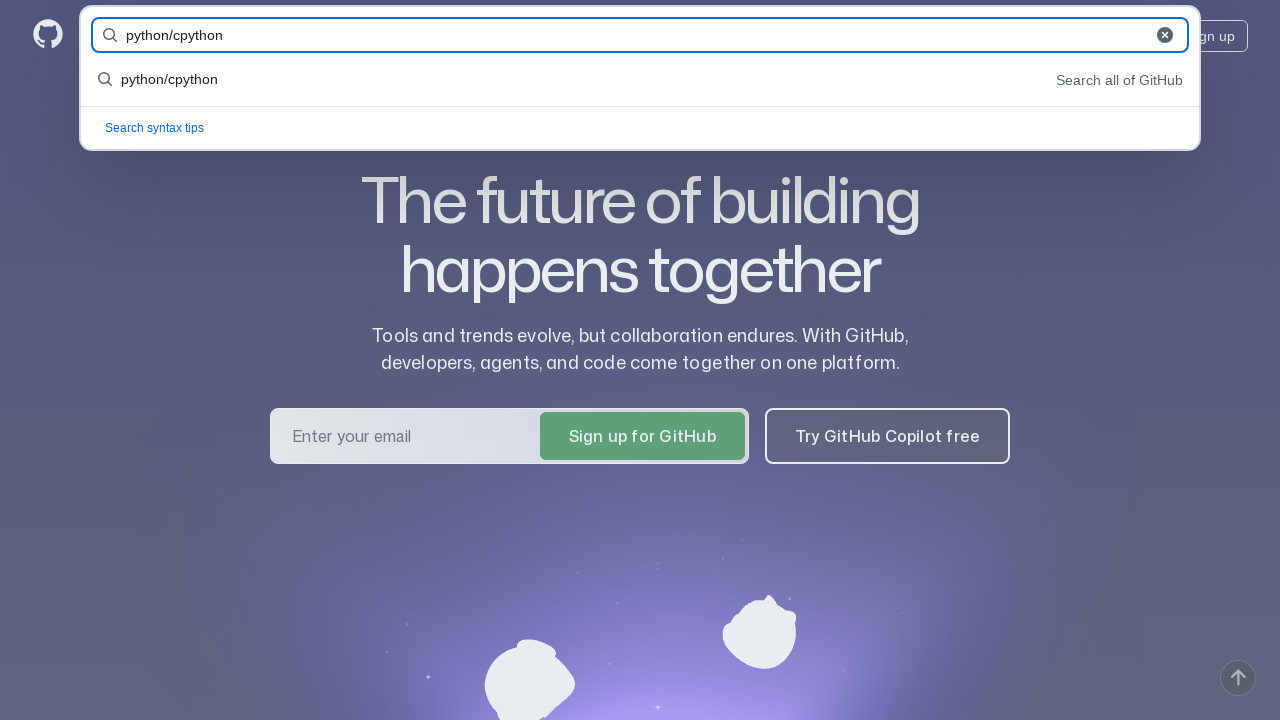

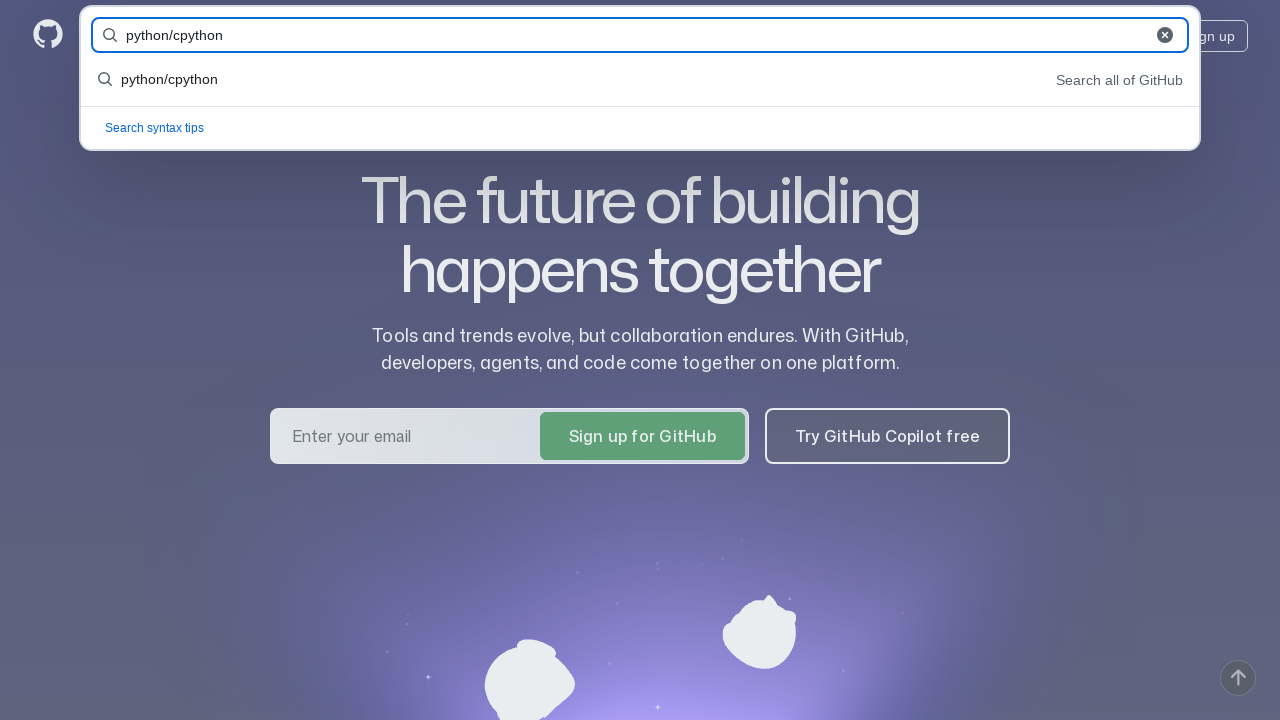